Navigates to an automation practice page and scrolls to the bottom of the page

Starting URL: https://rahulshettyacademy.com/AutomationPractice/

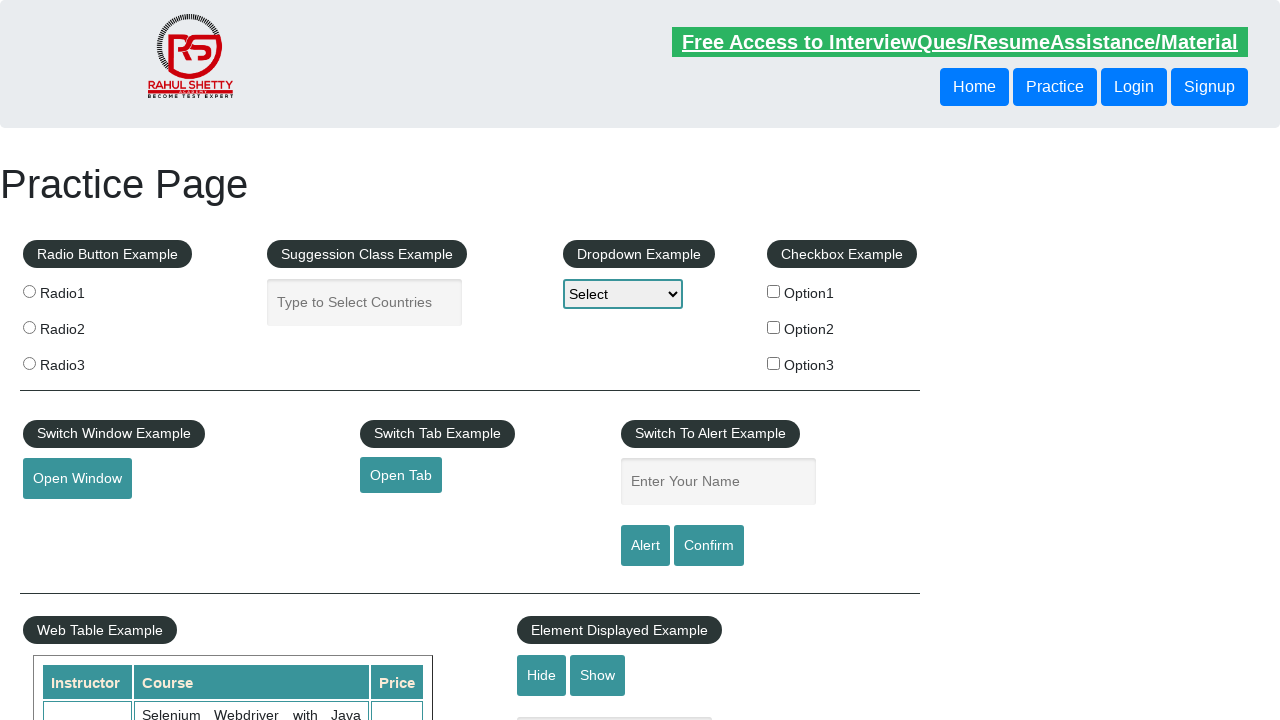

Navigated to Rahul Shetty Academy automation practice page
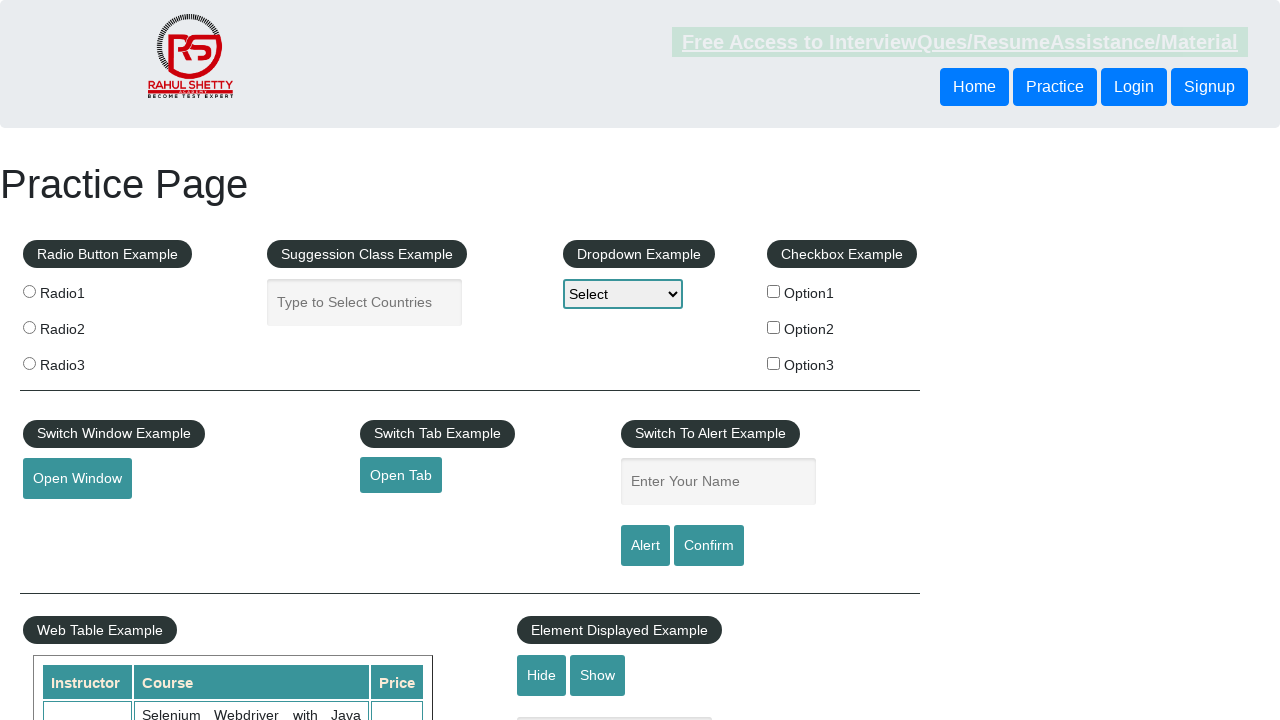

Scrolled to the bottom of the page
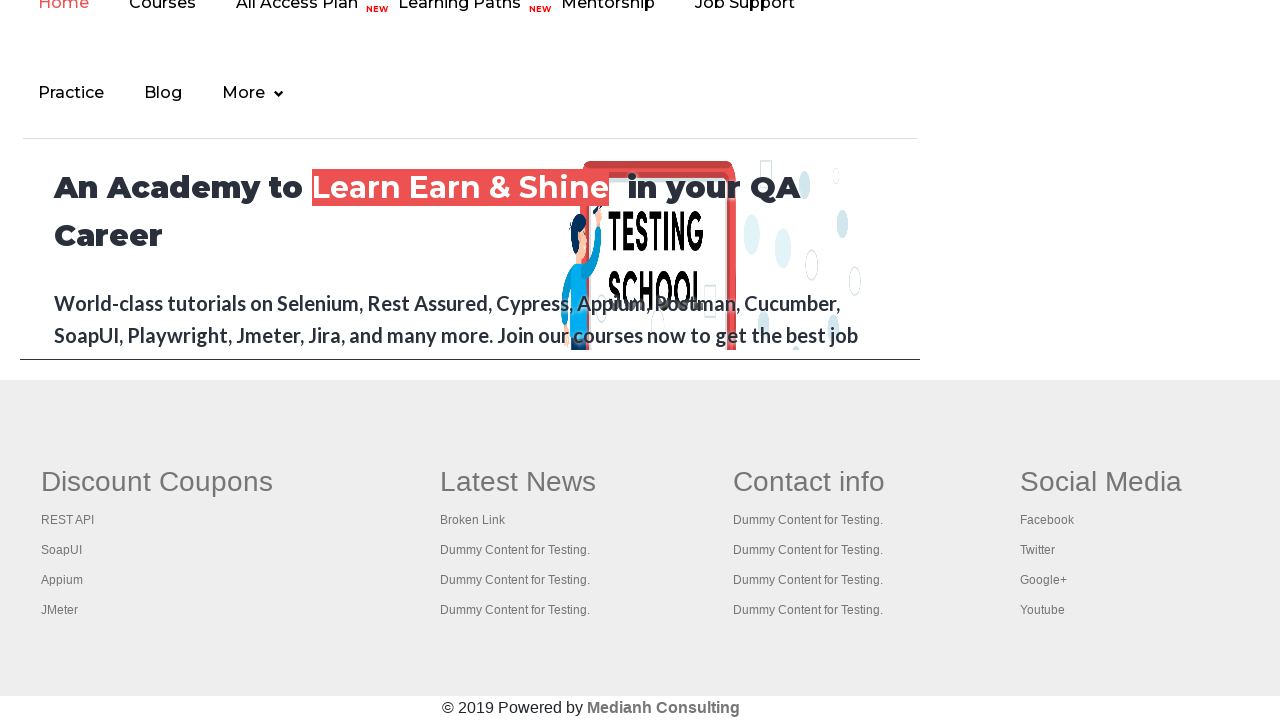

Waited for dynamic content to load after scrolling
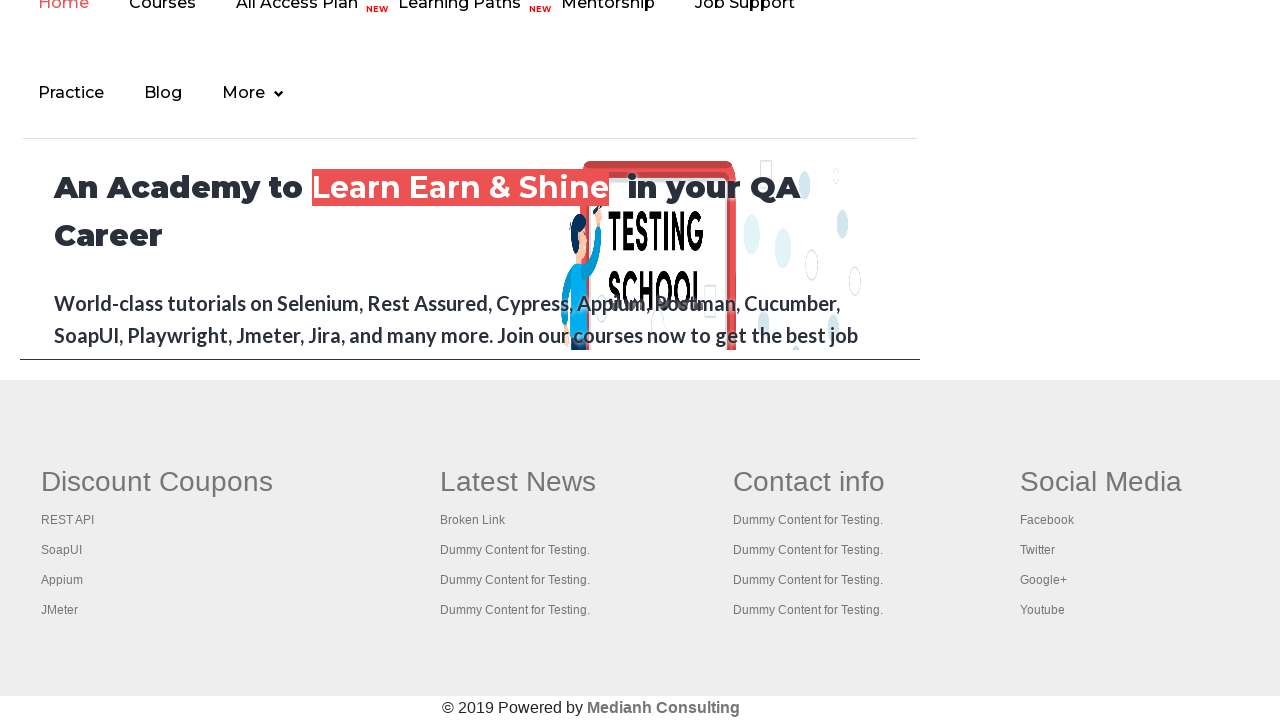

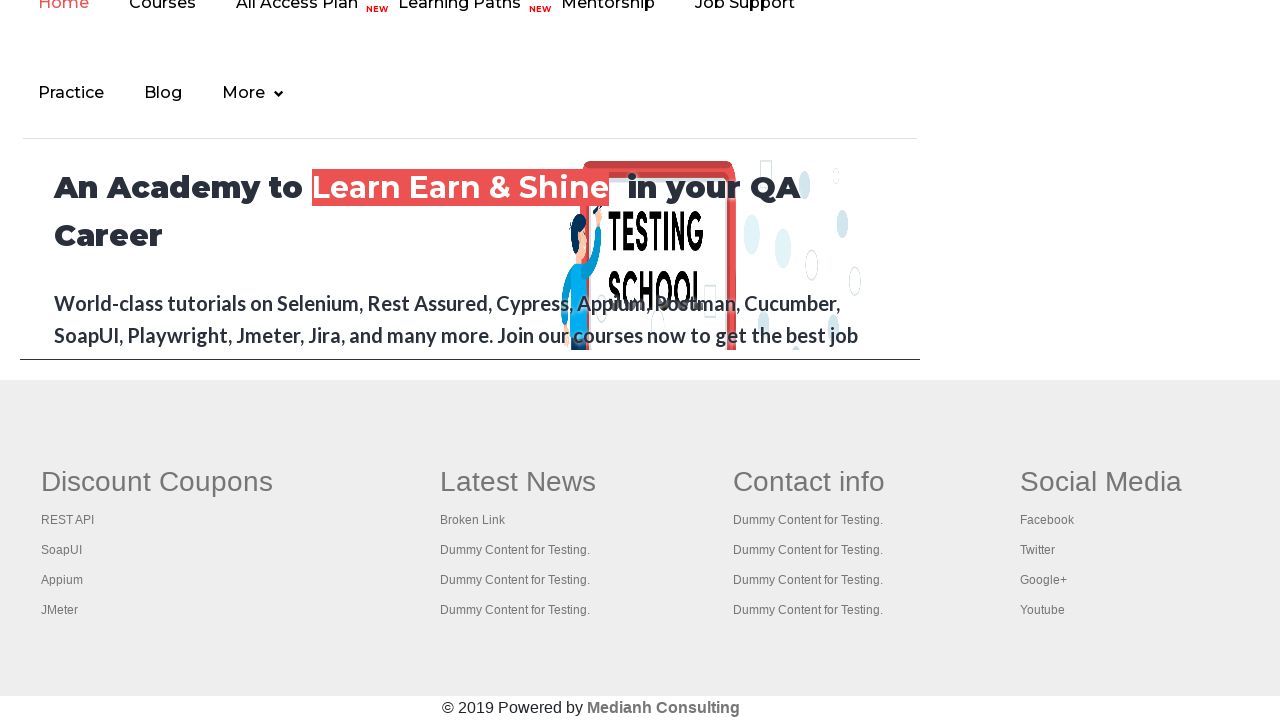